Navigates to a JPL Space images page, clicks on a button to view the full featured image, and verifies the image loads correctly.

Starting URL: https://data-class-jpl-space.s3.amazonaws.com/JPL_Space/index.html

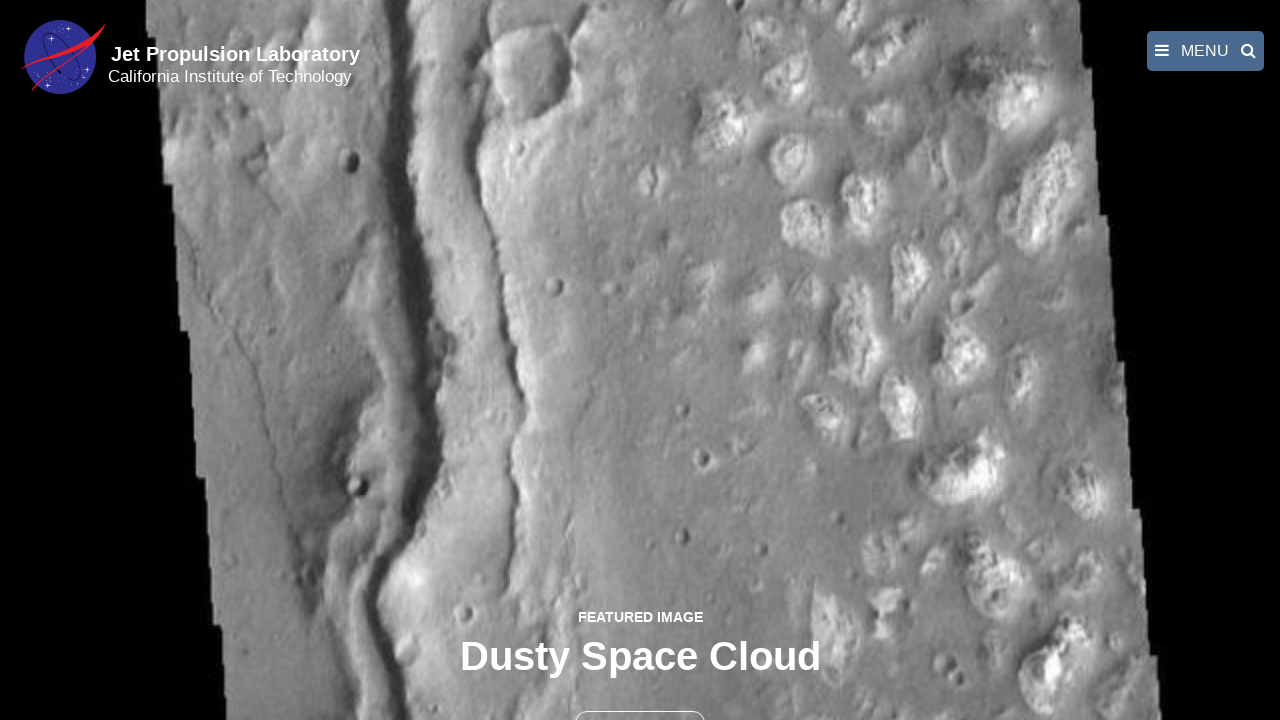

Clicked the full image button to view featured image at (640, 699) on button >> nth=1
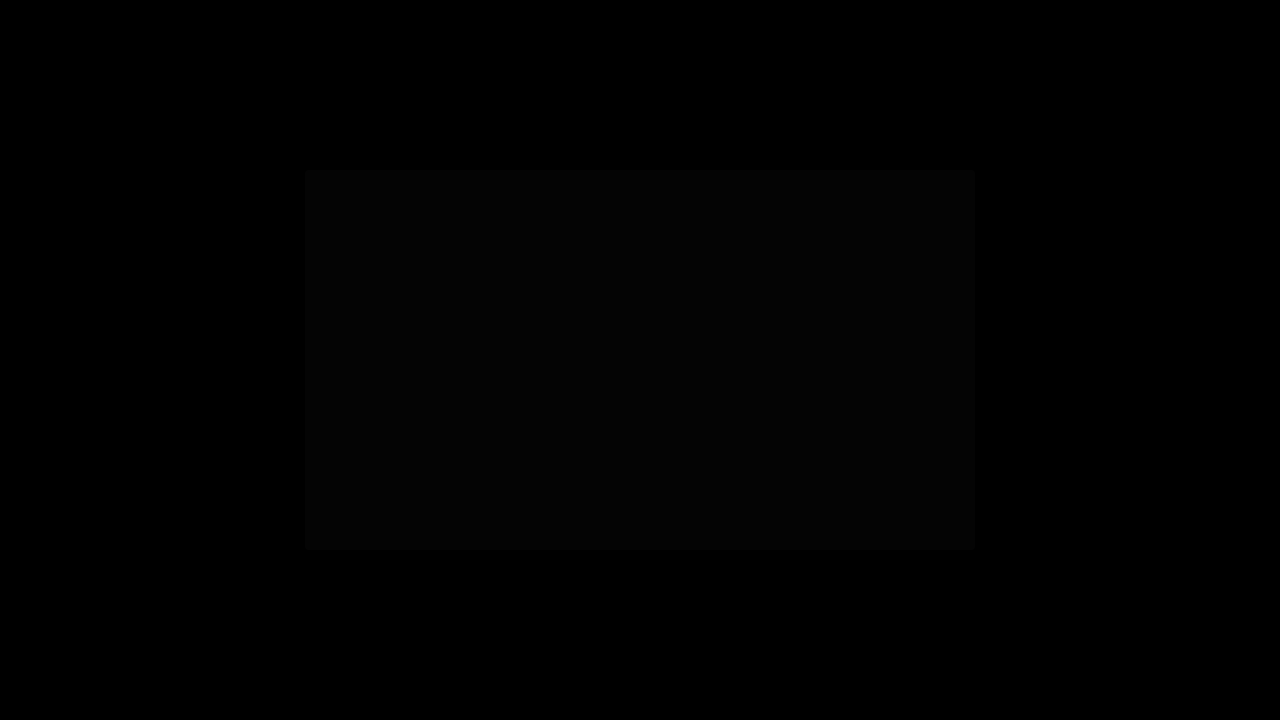

Full-size image loaded in lightbox modal
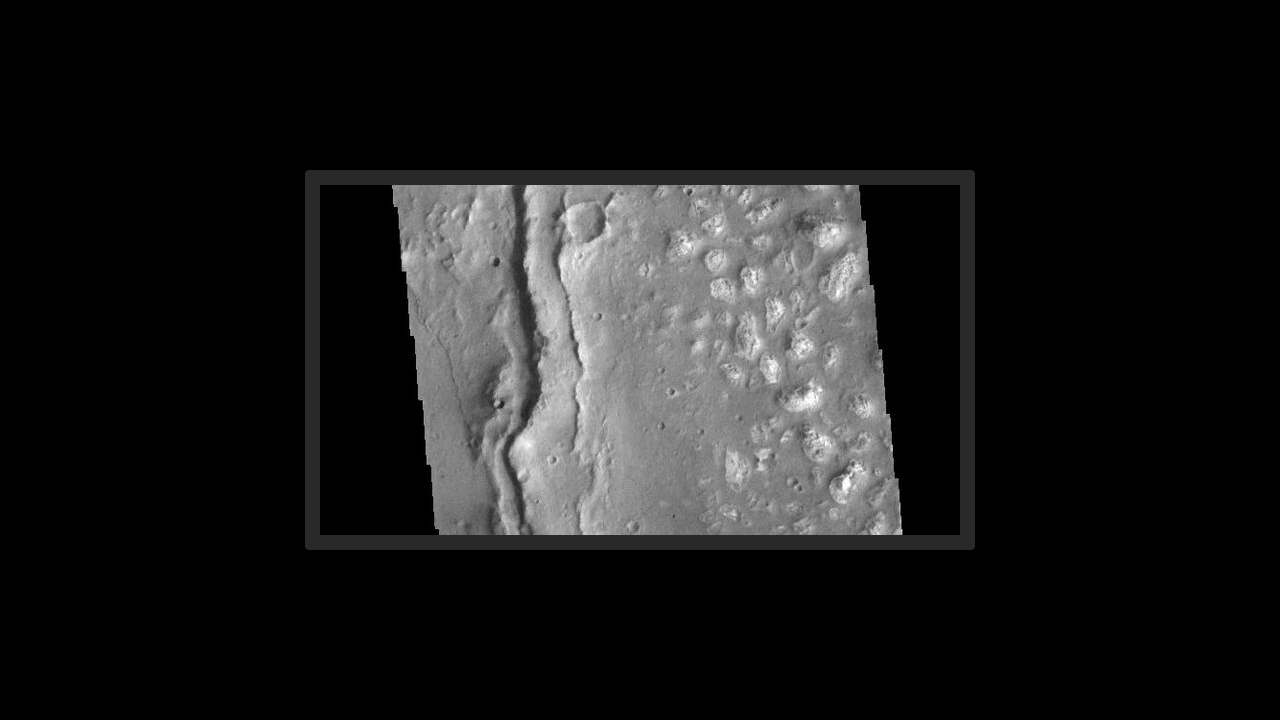

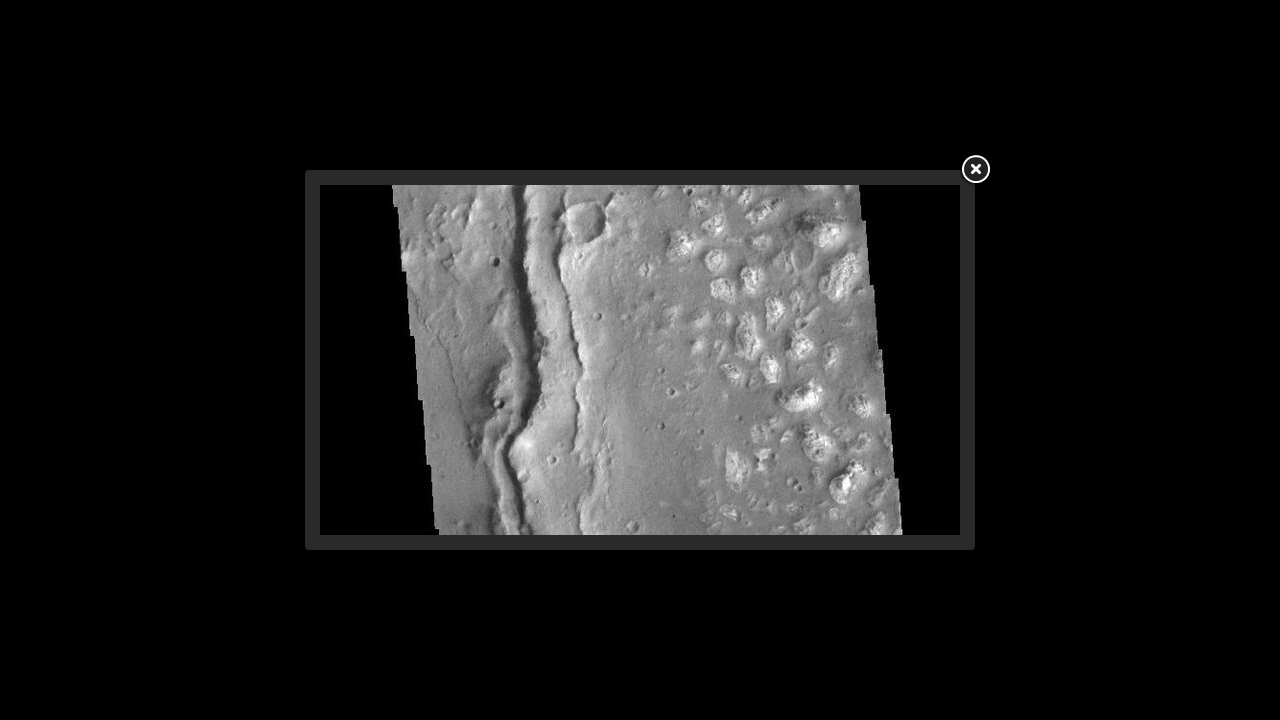